Tests form interactions on a practice page by filling a text input field, selecting a radio button, and checking a checkbox

Starting URL: https://awesomeqa.com/practice.html

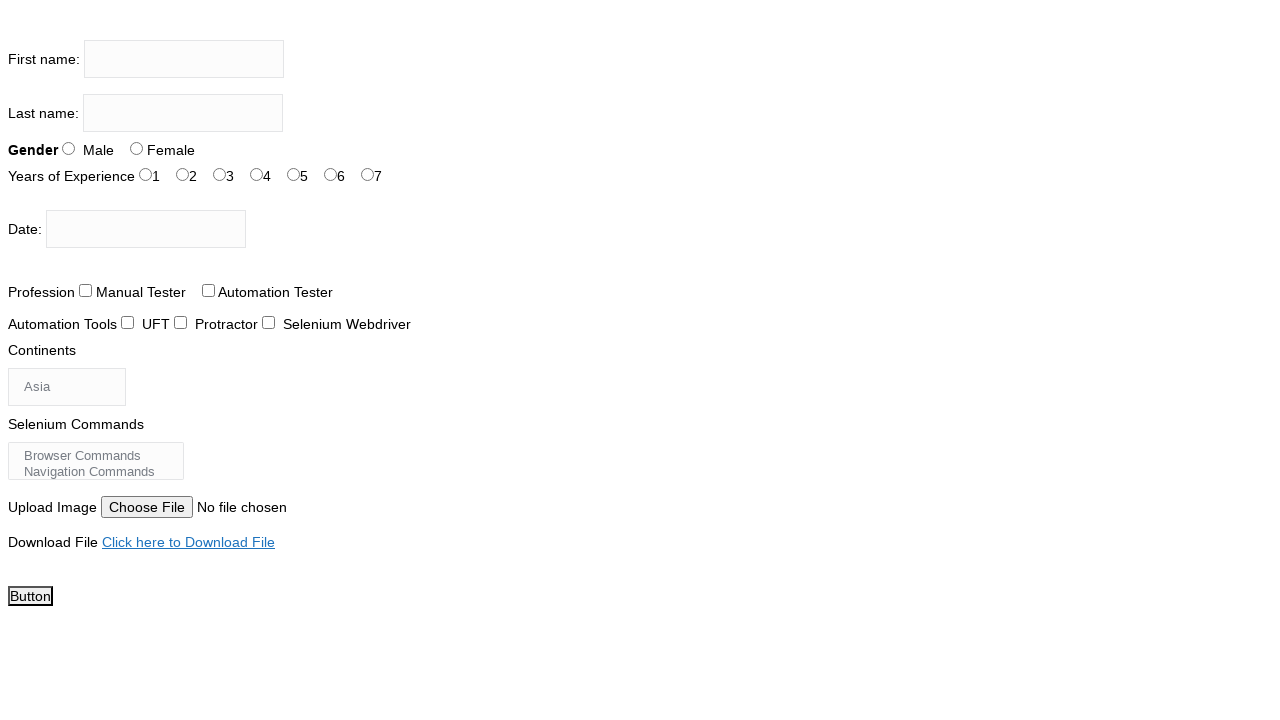

Filled firstname input field with 'the testing academy' on input[name='firstname']
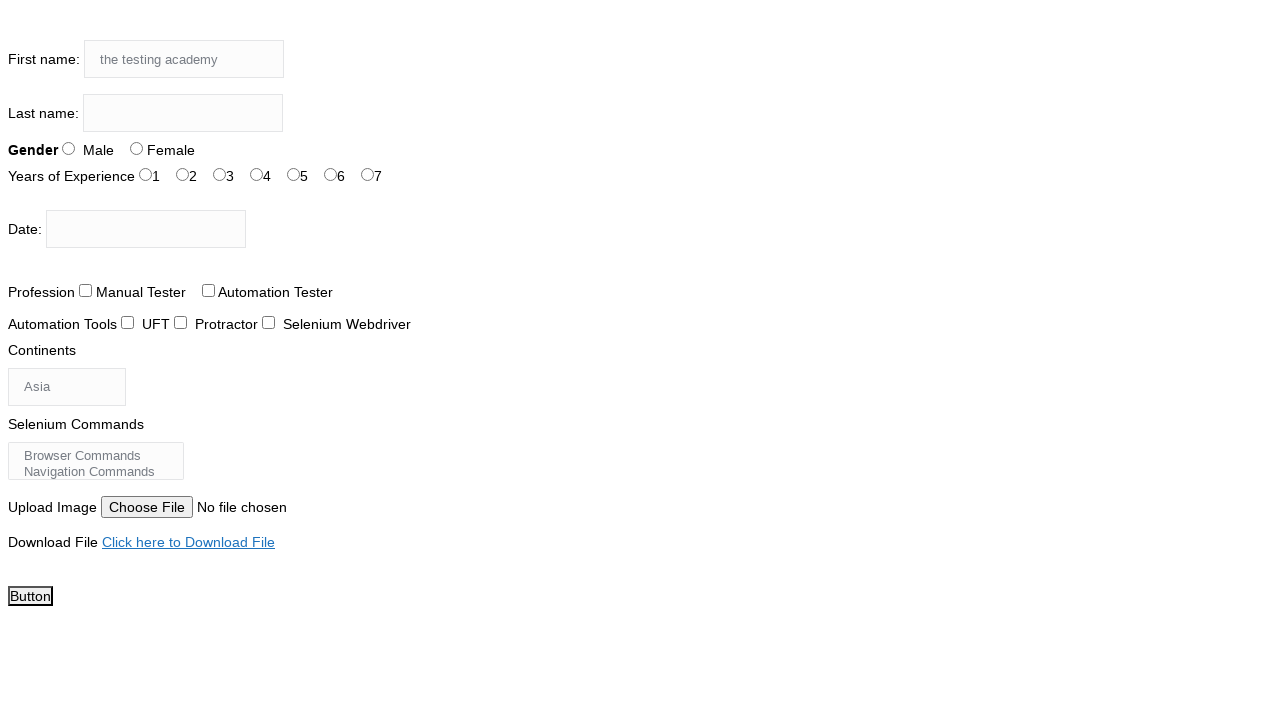

Selected radio button with id exp-1 at (182, 174) on #exp-1
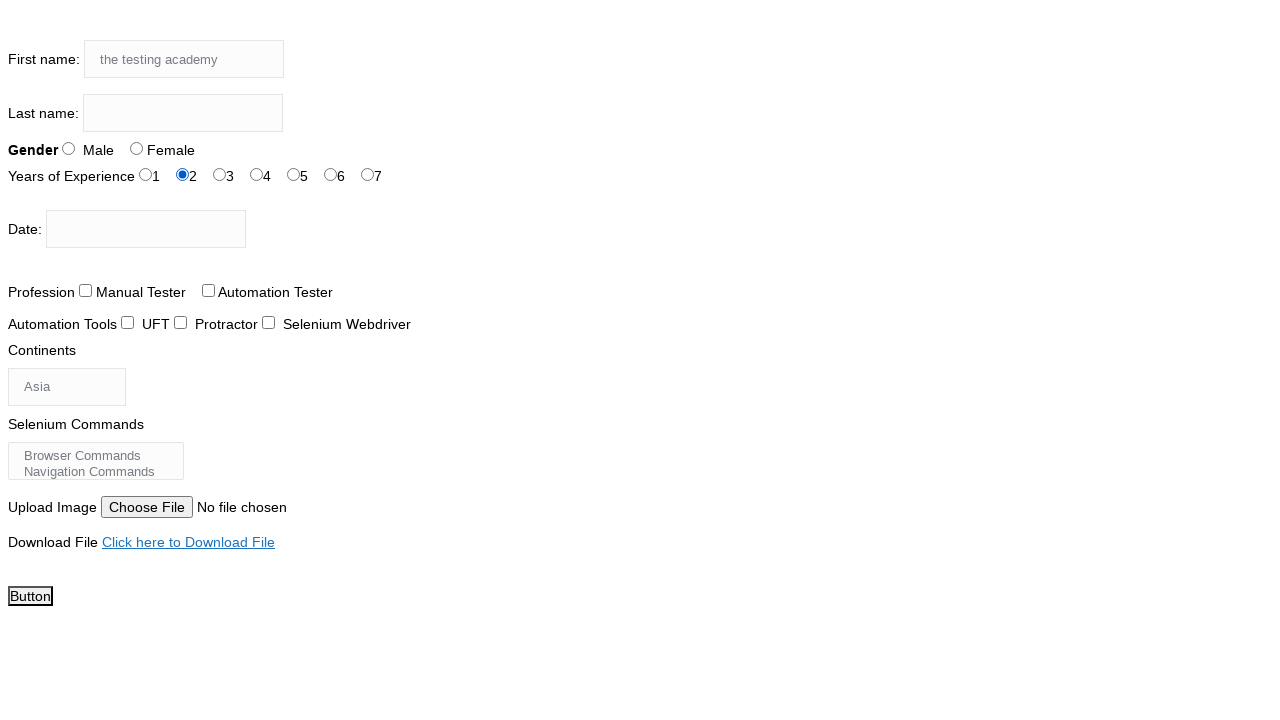

Checked checkbox with id profession-0 at (86, 290) on #profession-0
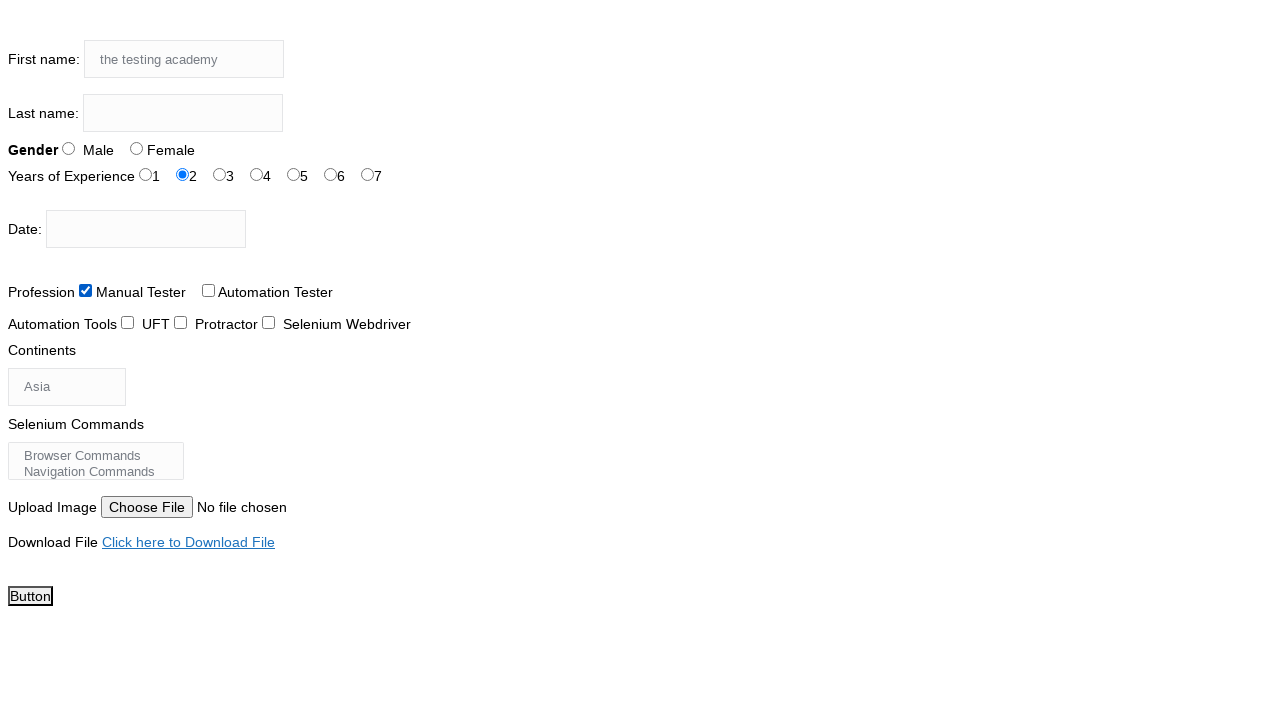

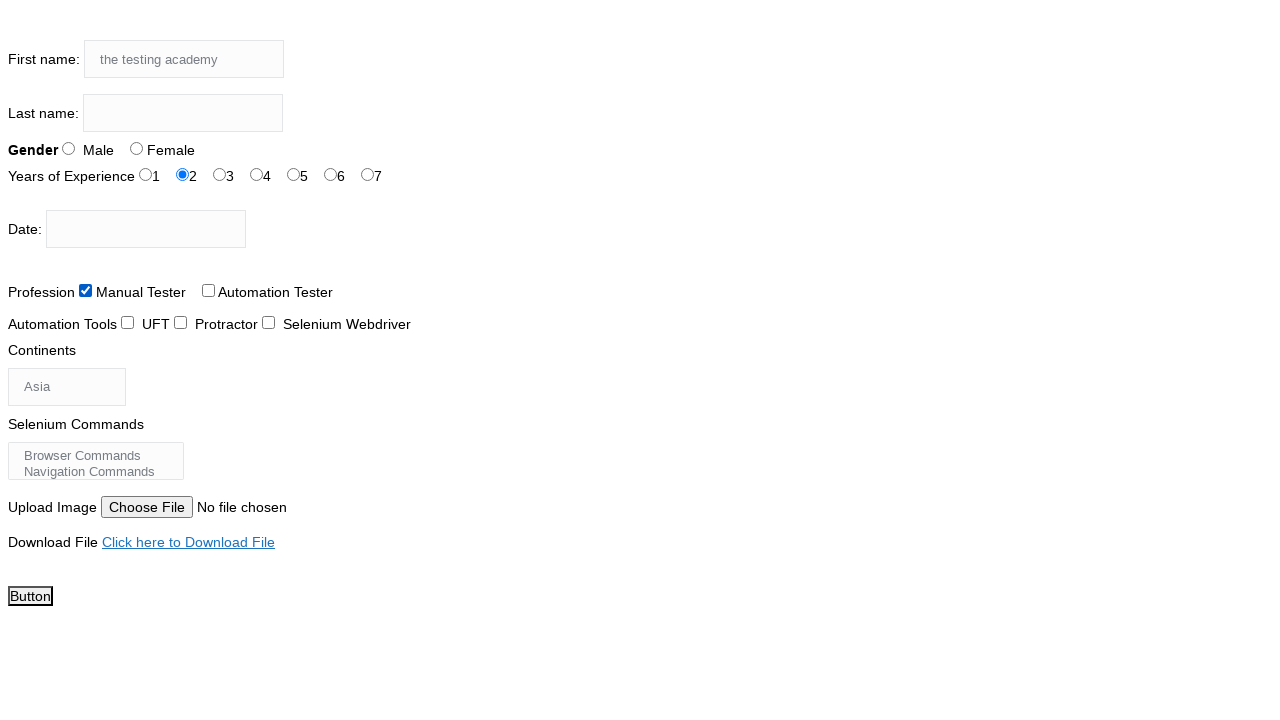